Tests mouse interaction by clicking a link and then performing a mouse back button operation to navigate back

Starting URL: https://awesomeqa.com/selenium/mouse_interaction.html

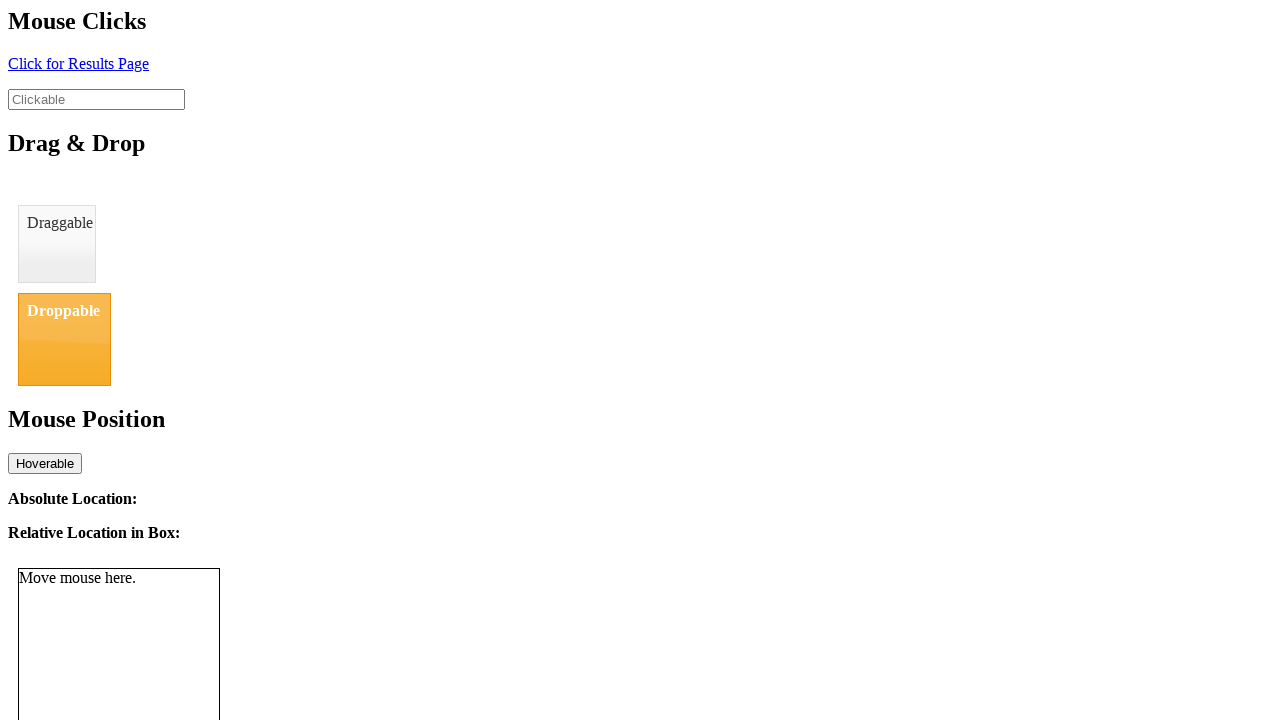

Clicked link with id containing 'click' at (78, 63) on xpath=//a[contains(@id,'click')]
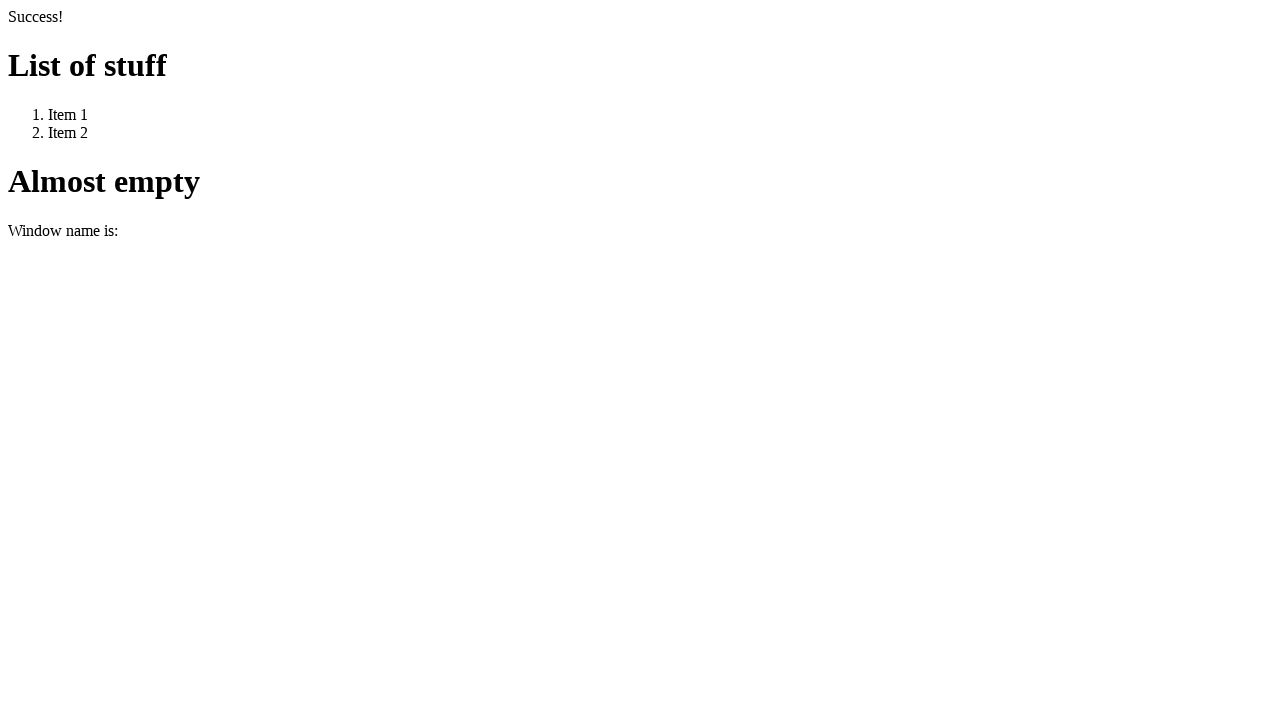

Waited for page navigation to complete
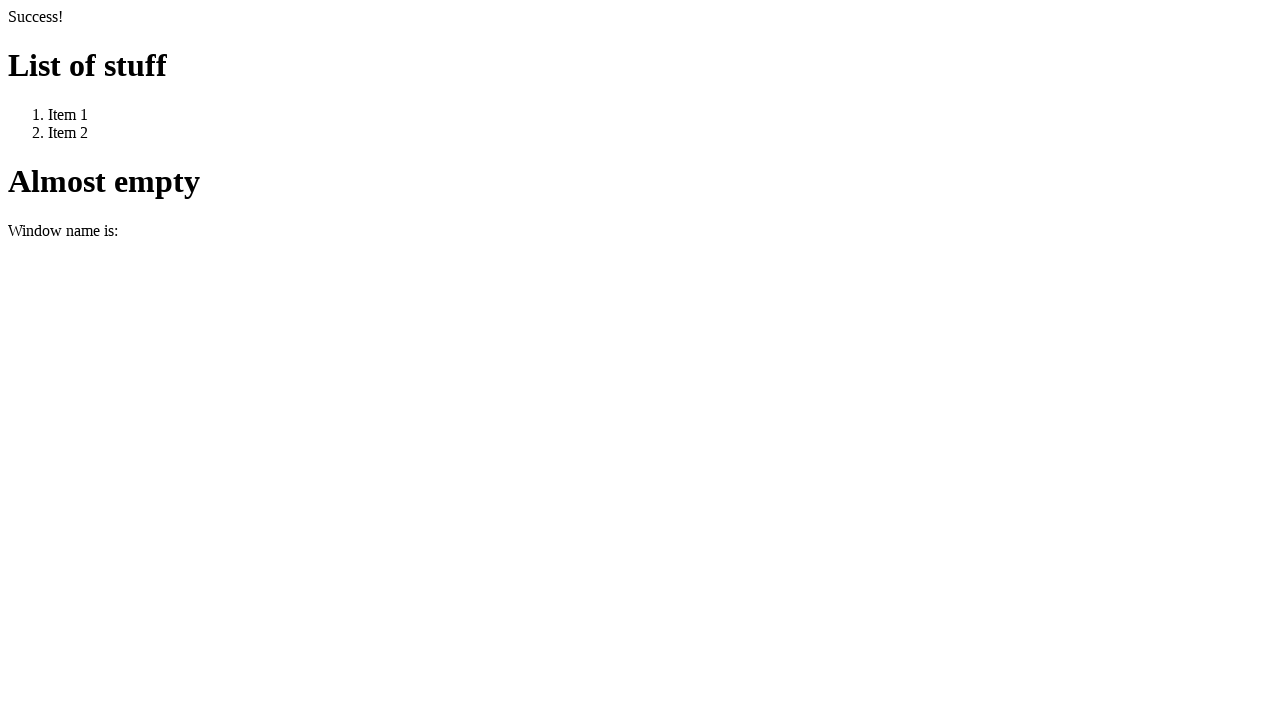

Navigated back using browser back button
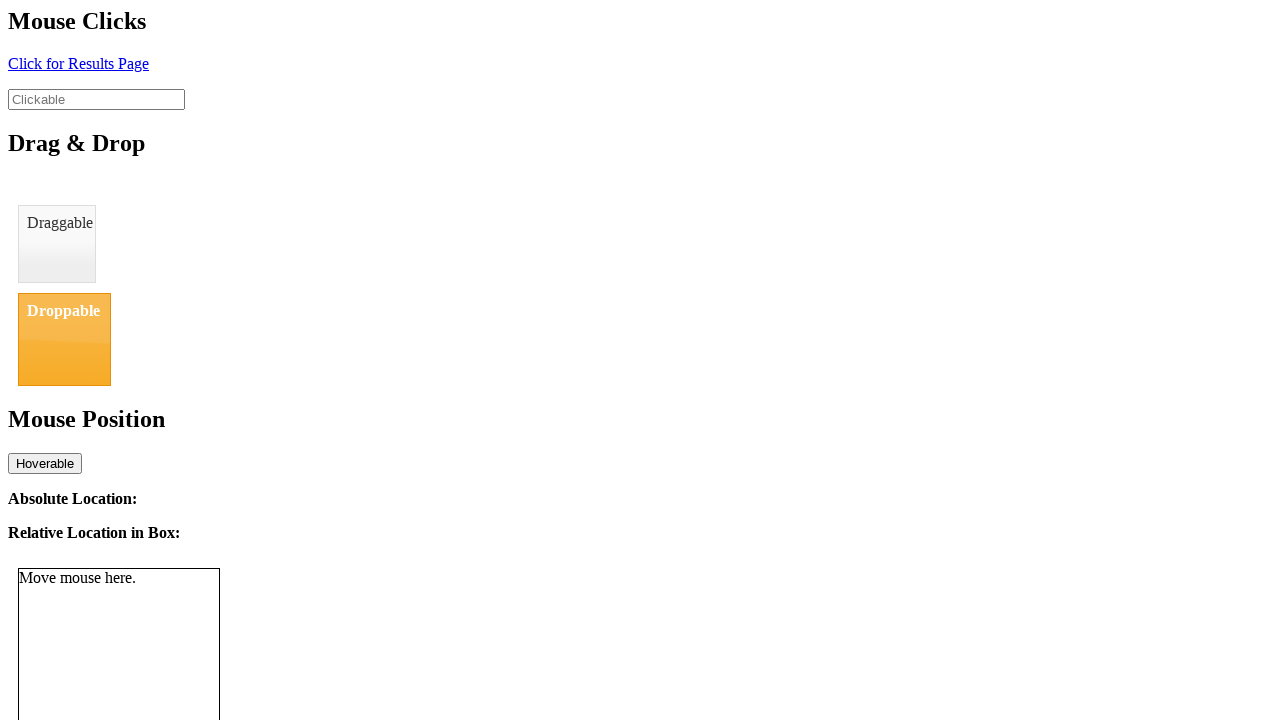

Waited for page to load after navigating back
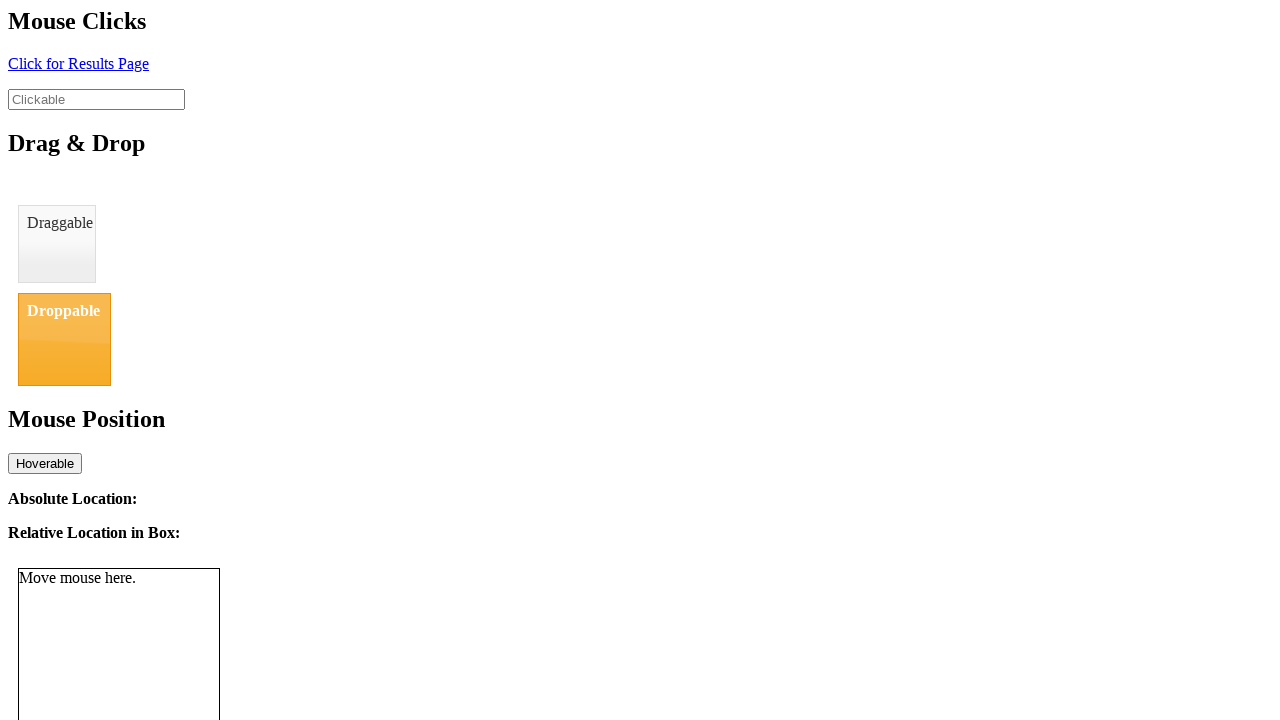

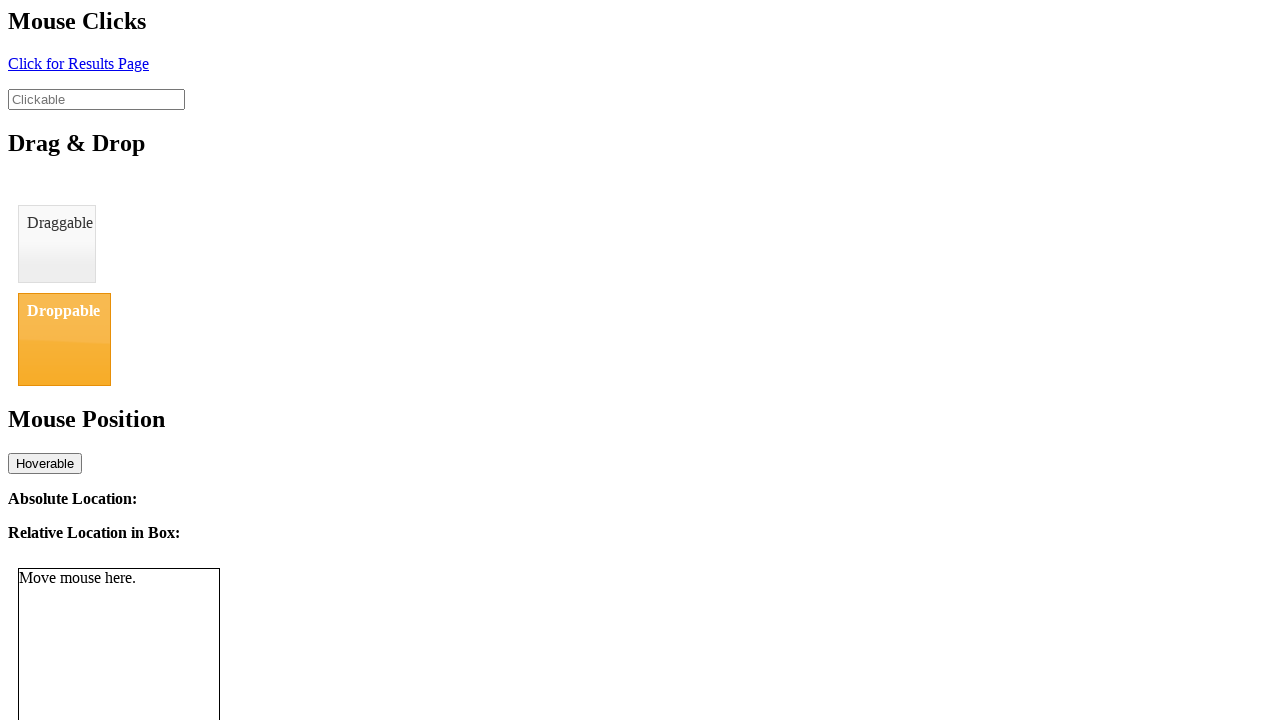